Tests clipboard functionality by selecting all text in a textarea, cutting it with Ctrl+X, and pasting it back with Ctrl+V

Starting URL: https://clipboardjs.com/

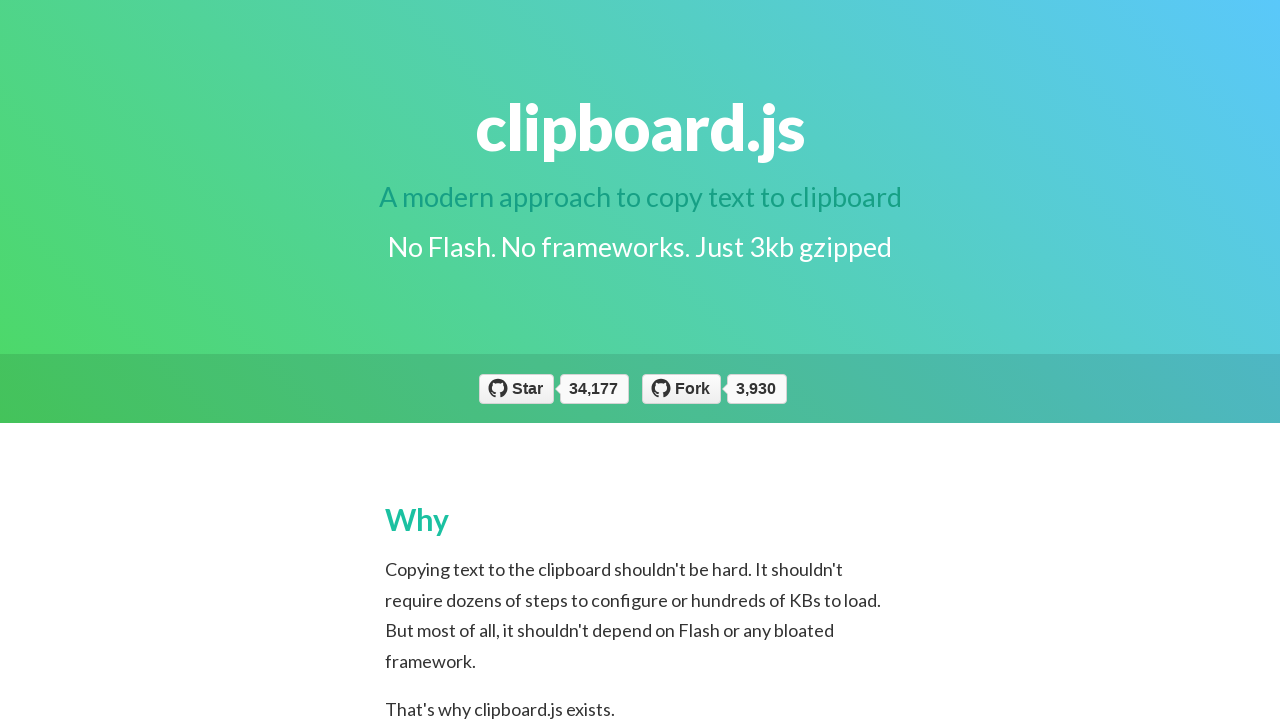

Clicked on textarea to focus it at (638, 361) on textarea#bar
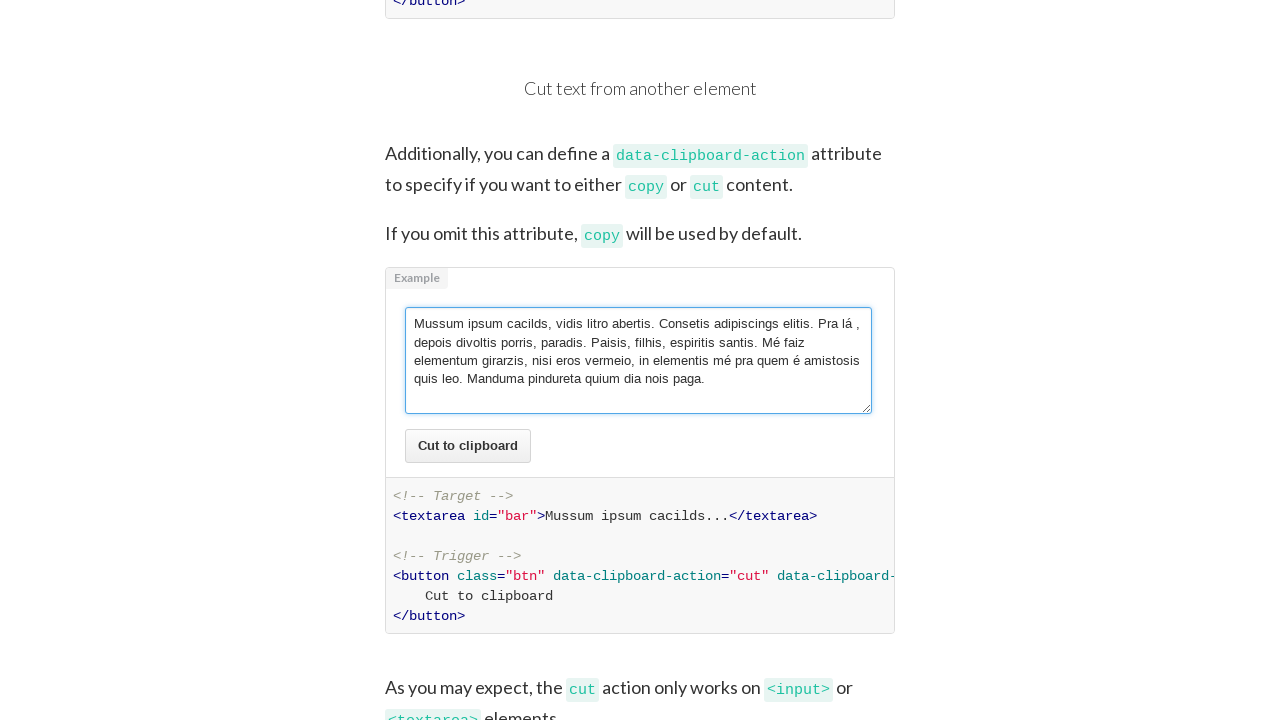

Selected all text in textarea with Ctrl+A
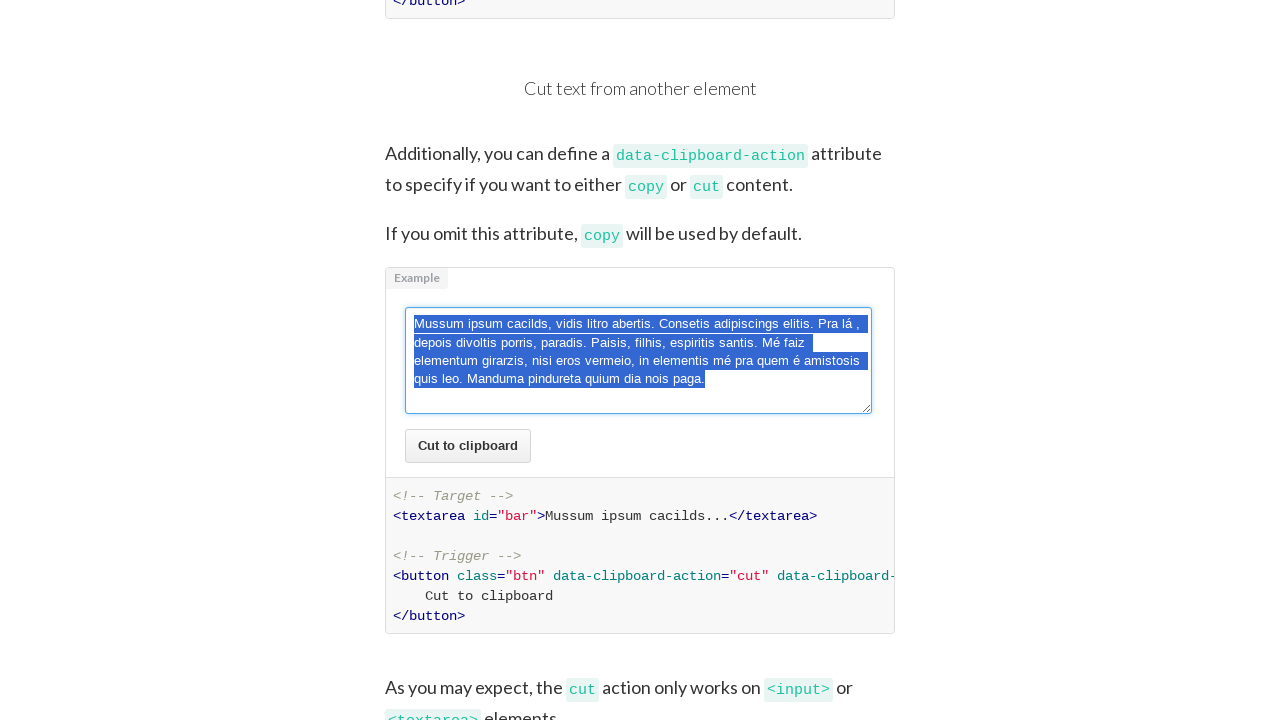

Cut selected text with Ctrl+X
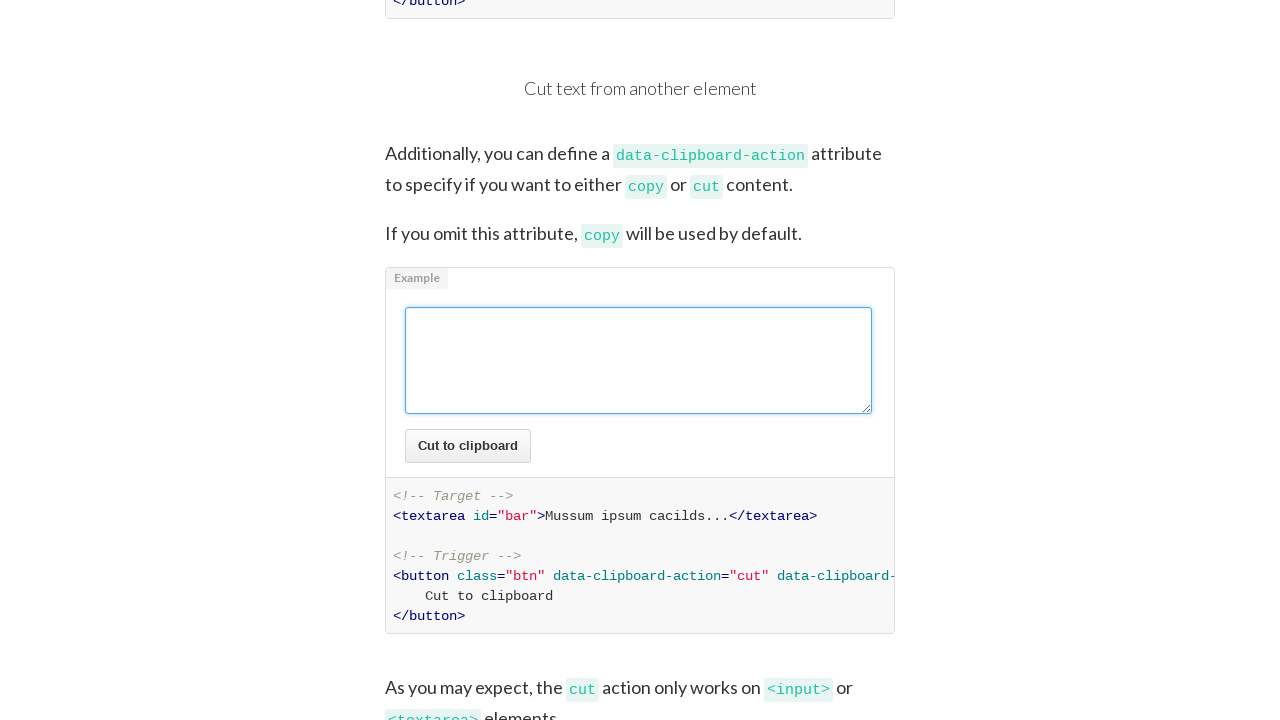

Pasted text back with Ctrl+V
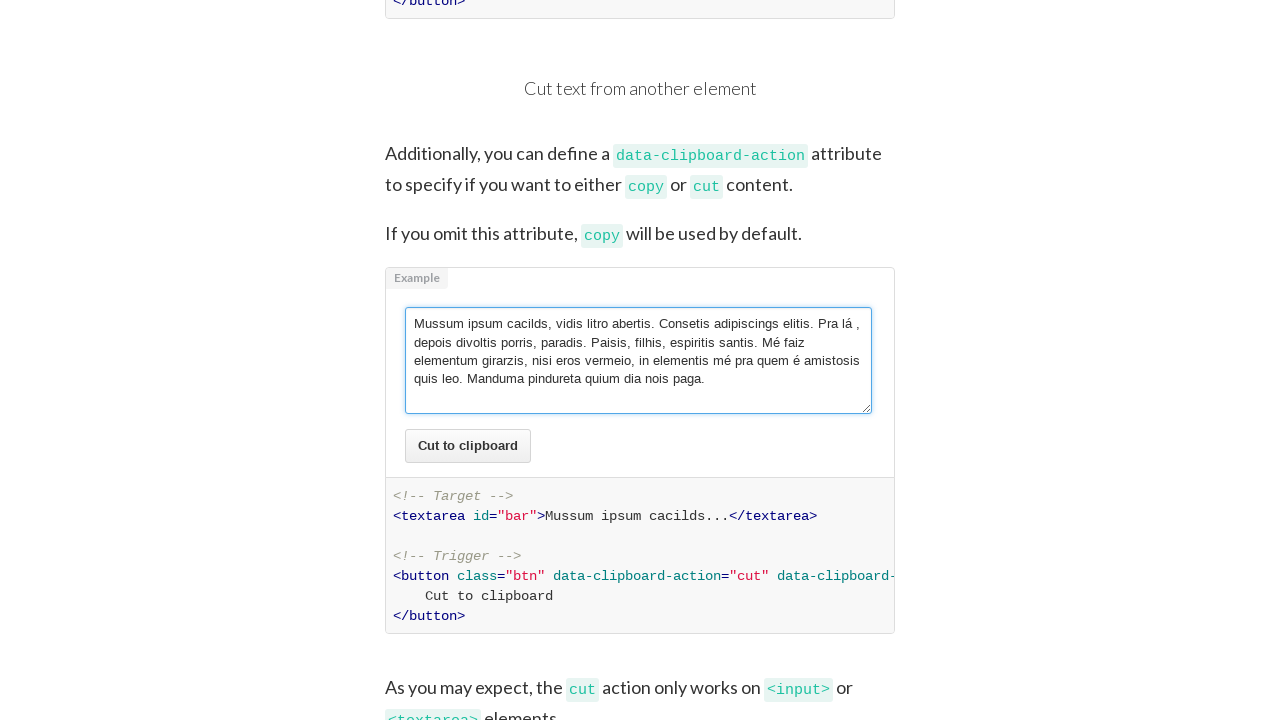

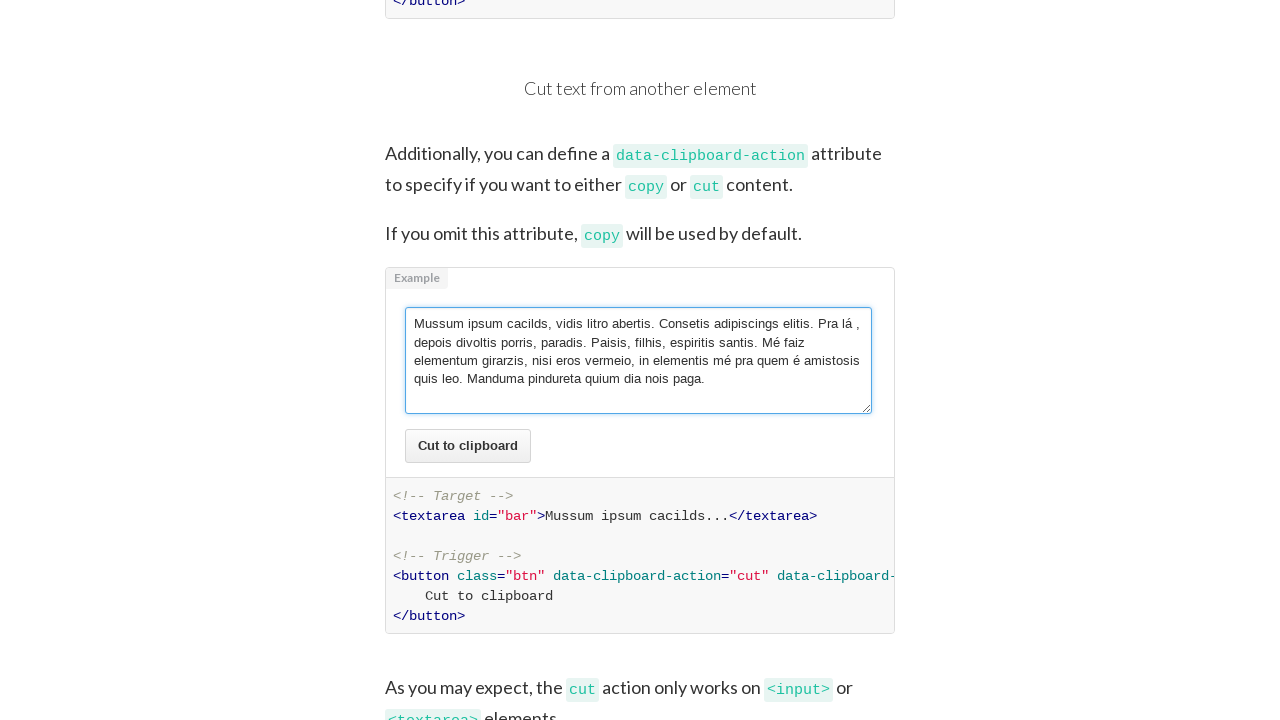